Tests the matrix multiplication functionality on a matrix calculator website by clicking the multiply button, waiting for the animation to complete, and then clicking the end button to see the result.

Starting URL: http://matrixmultiplication.xyz/

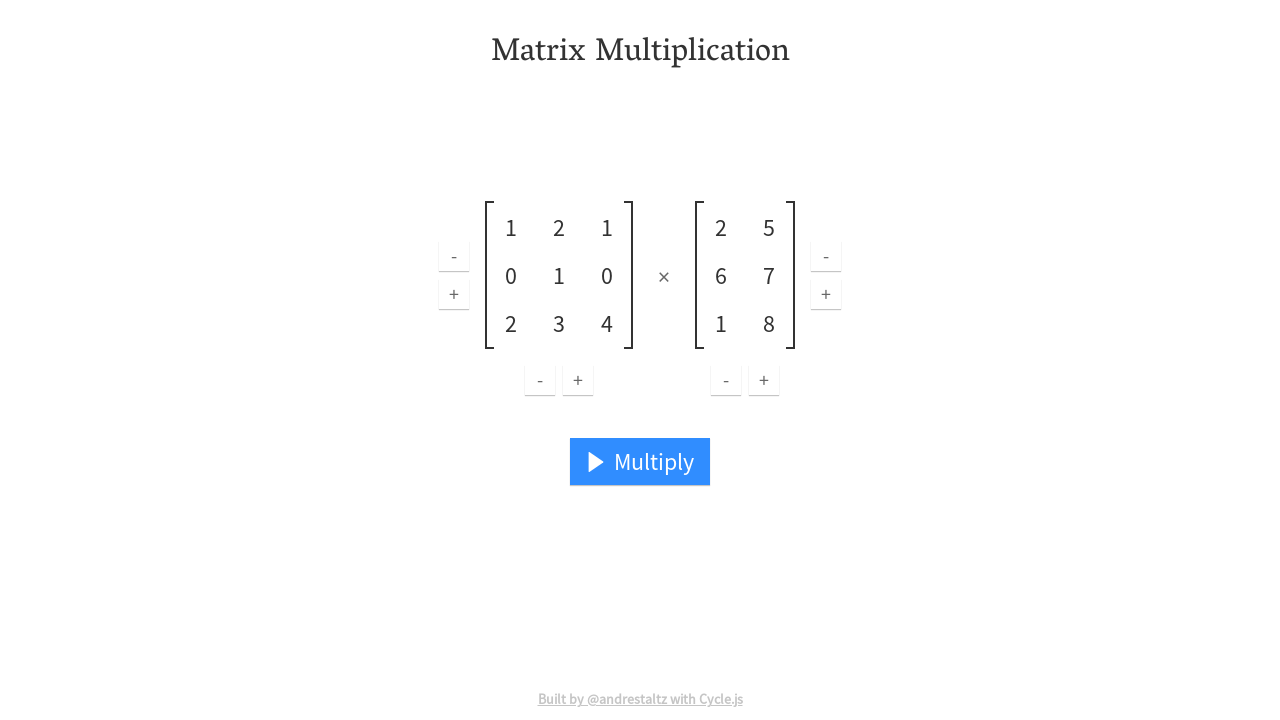

Waited for matrix input fields to load
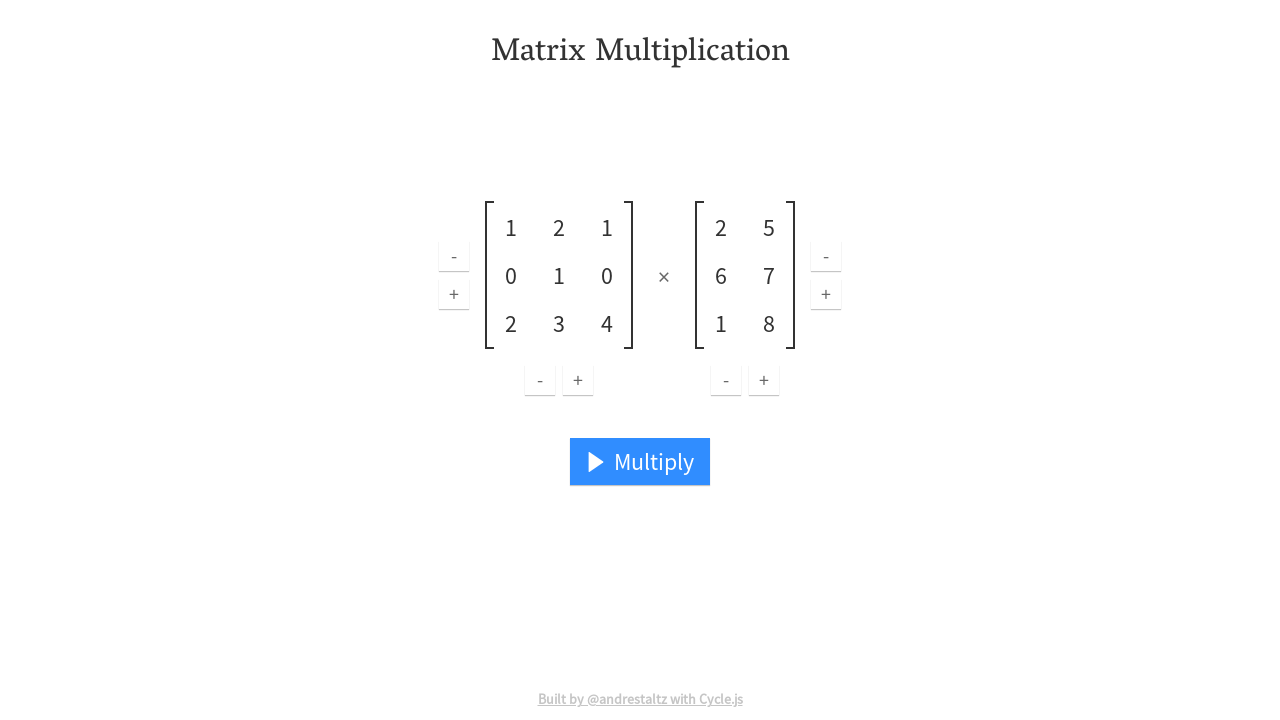

Clicked multiply button to start matrix multiplication at (640, 462) on .multiply
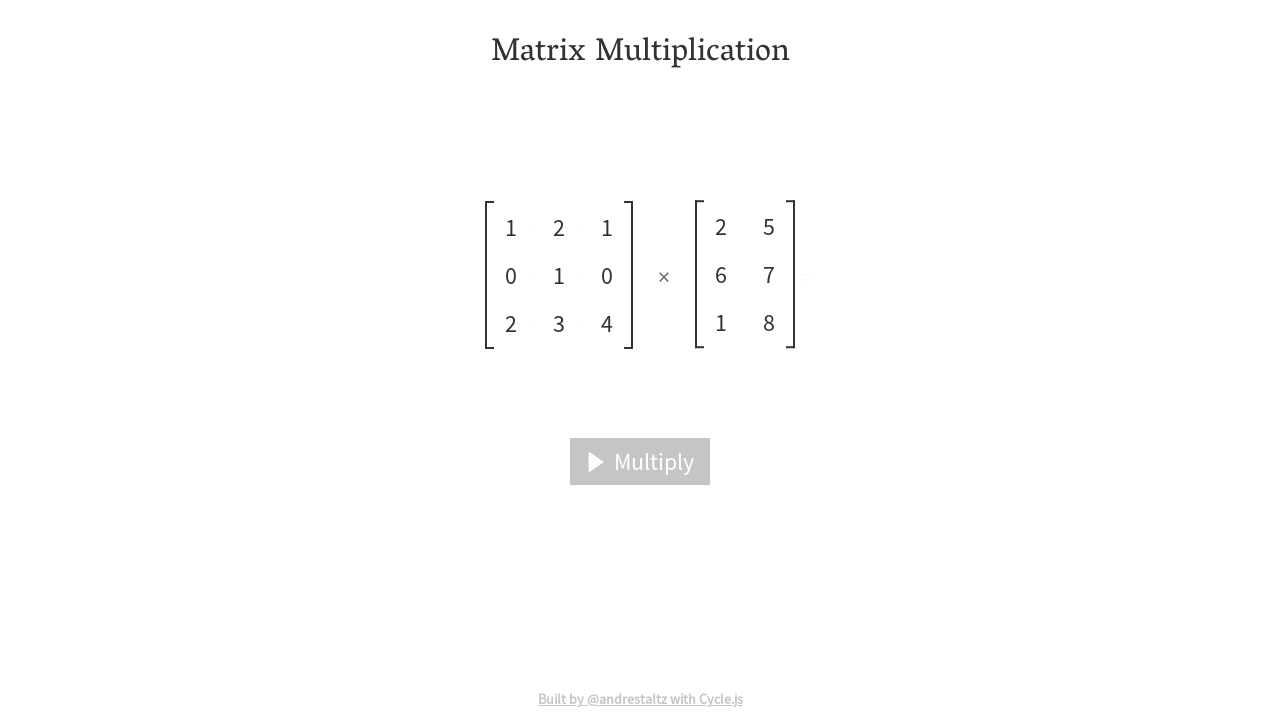

Waited for end button to appear during animation
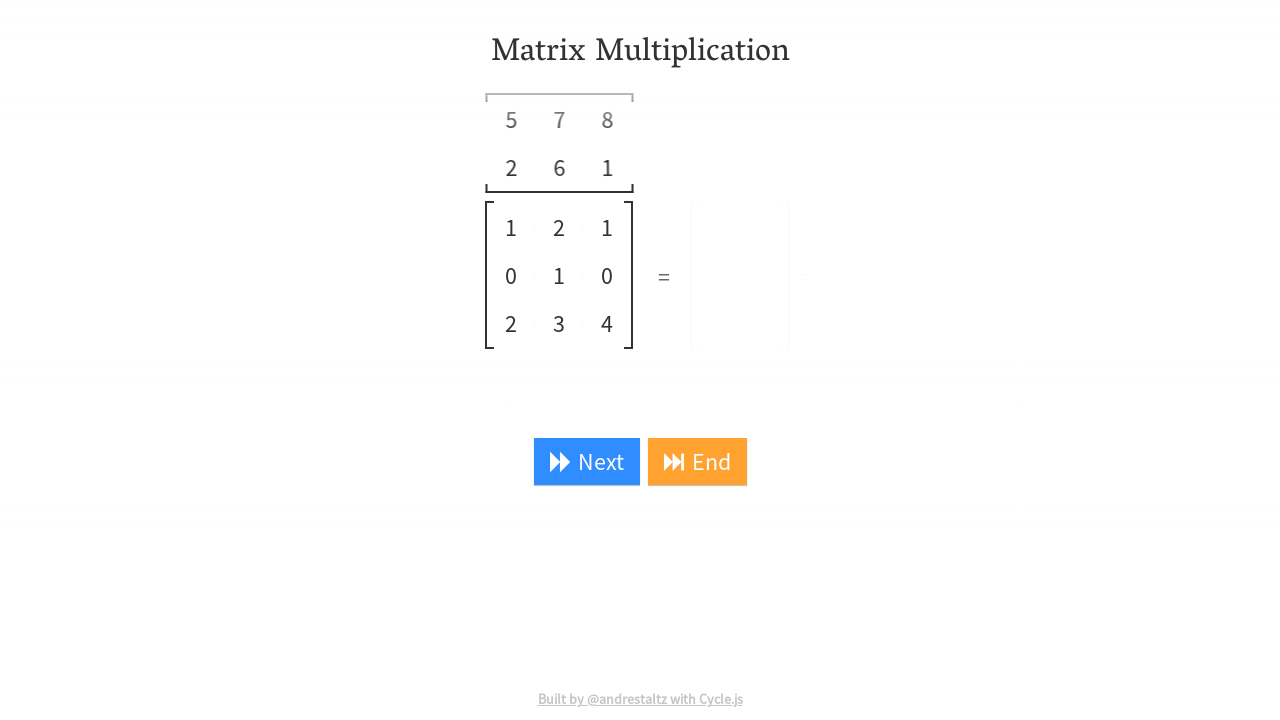

Clicked end button to complete the animation at (697, 462) on .end
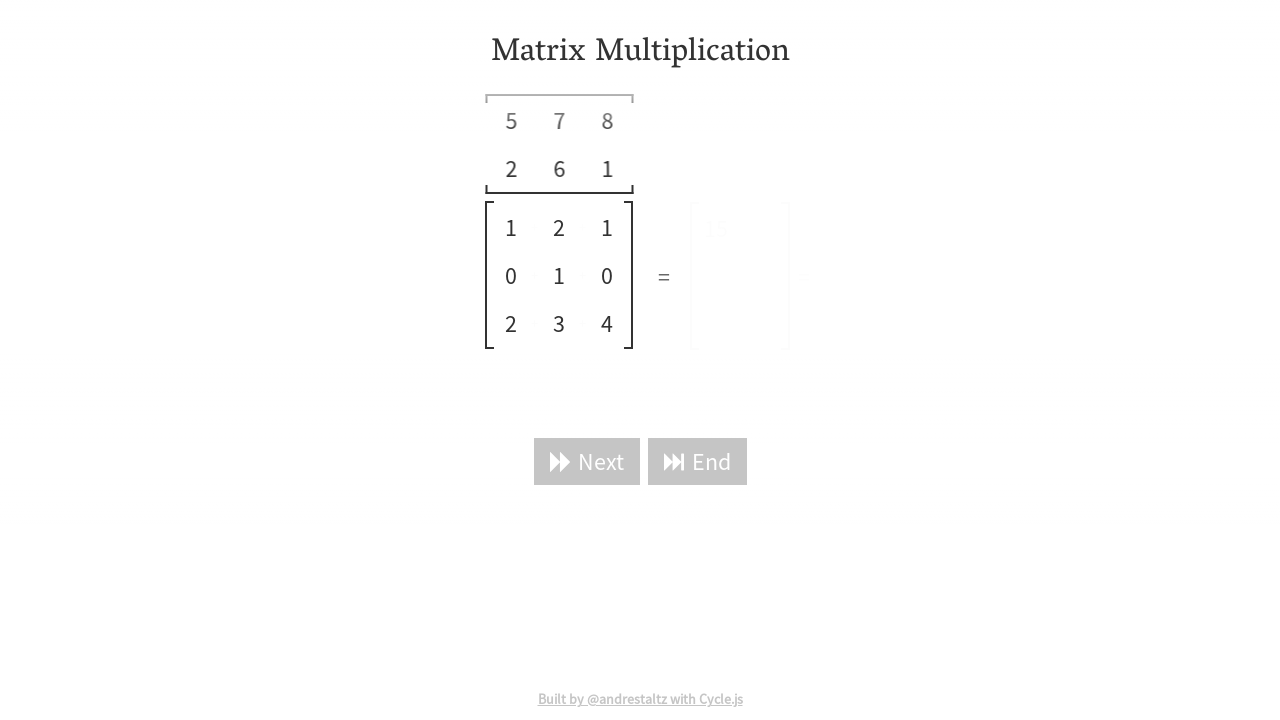

Waited for reset button to appear indicating multiplication completion
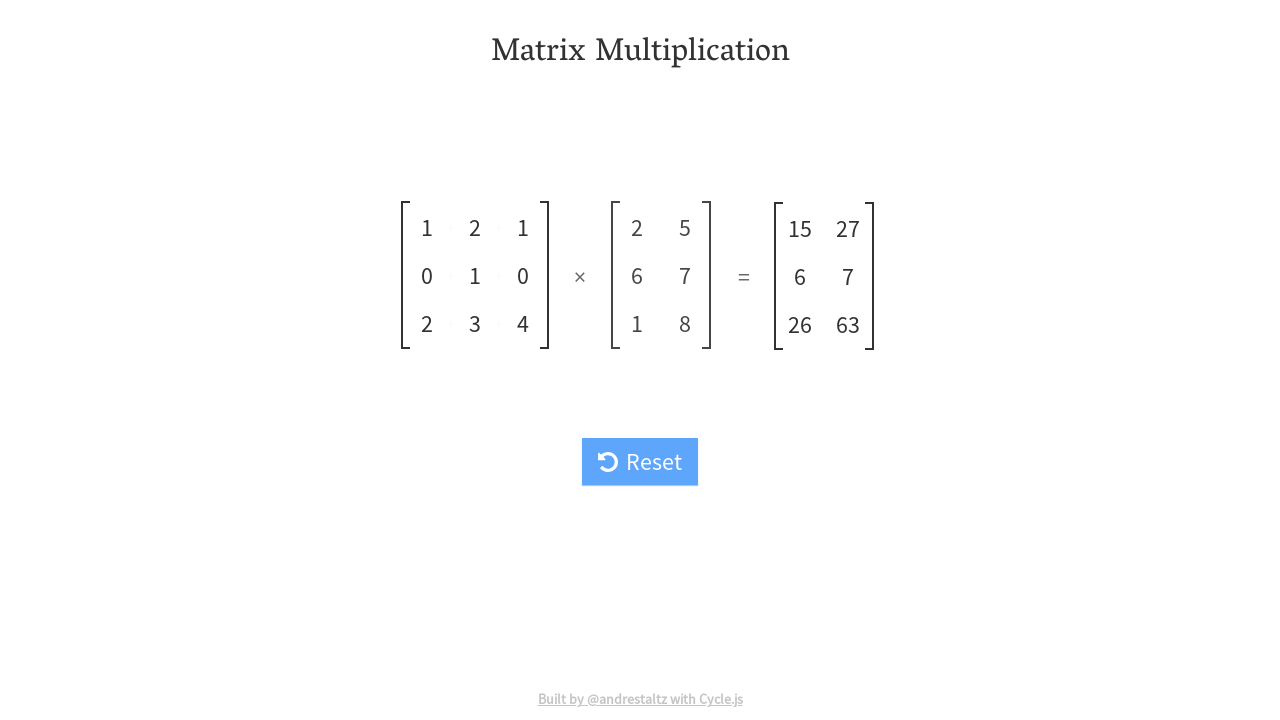

Waited for result matrix to be populated and displayed
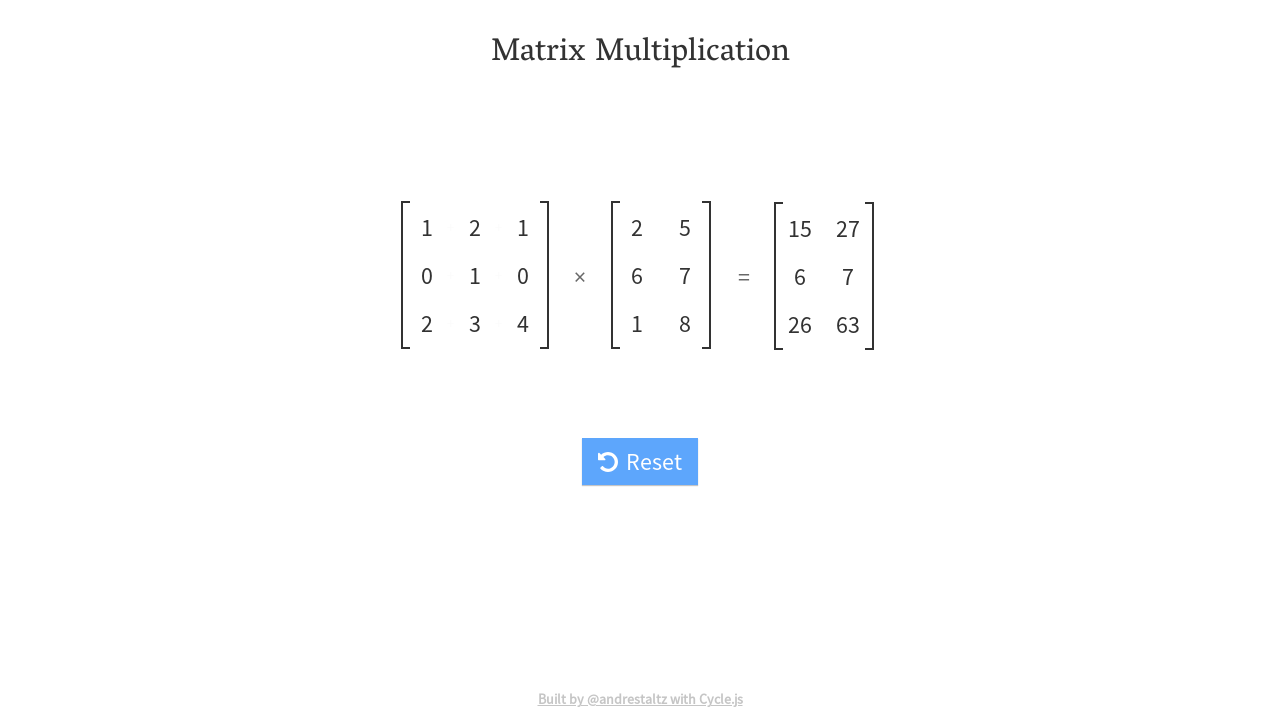

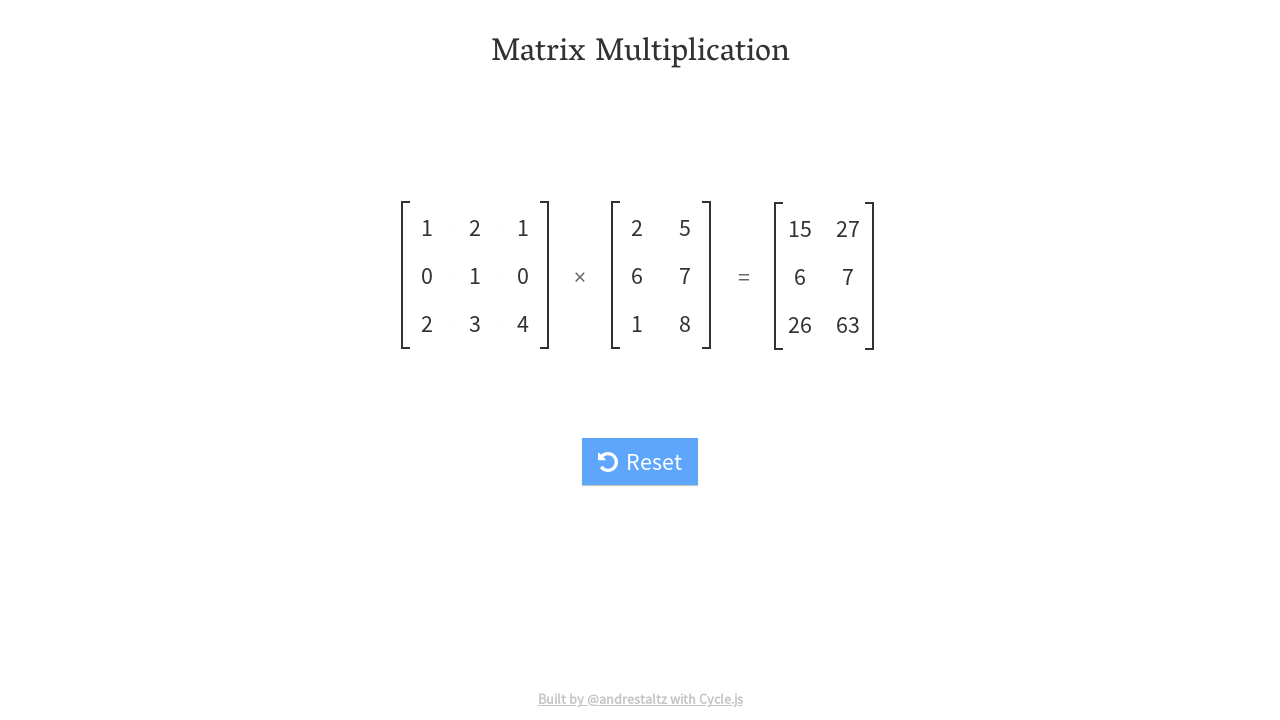